Navigates to DuckDuckGo search engine homepage and verifies the page loads

Starting URL: https://duckduckgo.com/

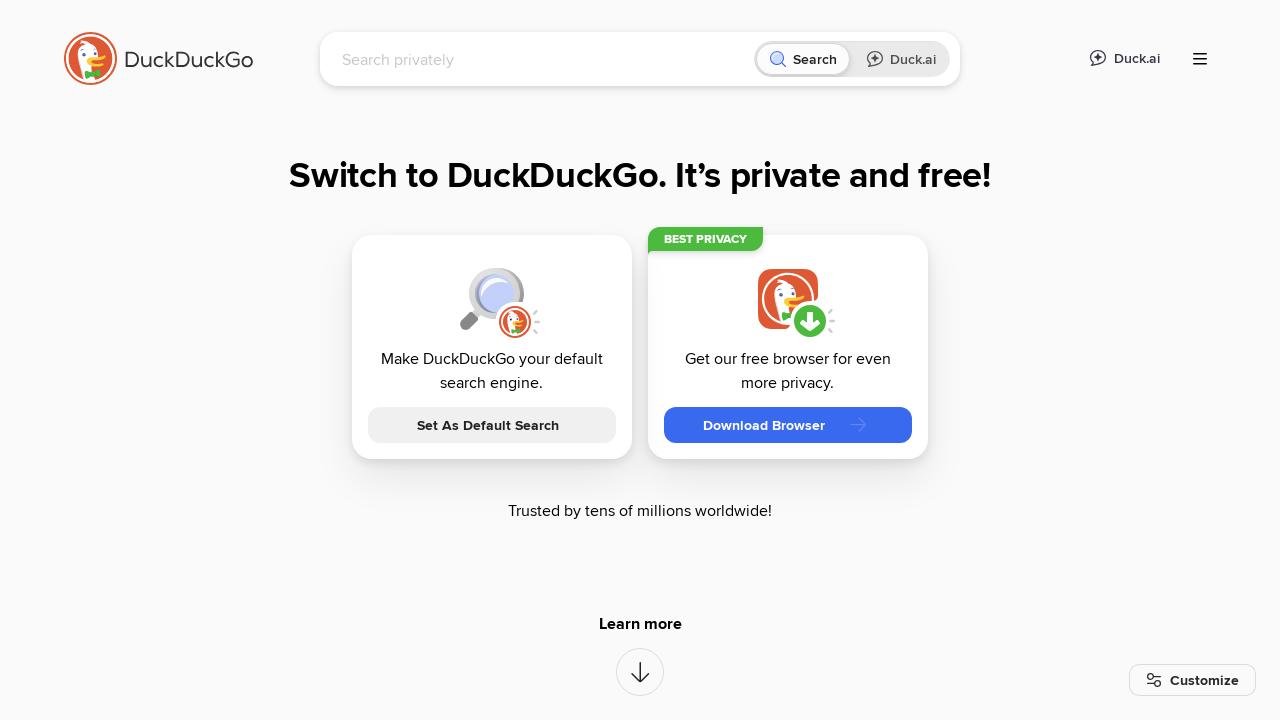

DuckDuckGo page DOM content loaded
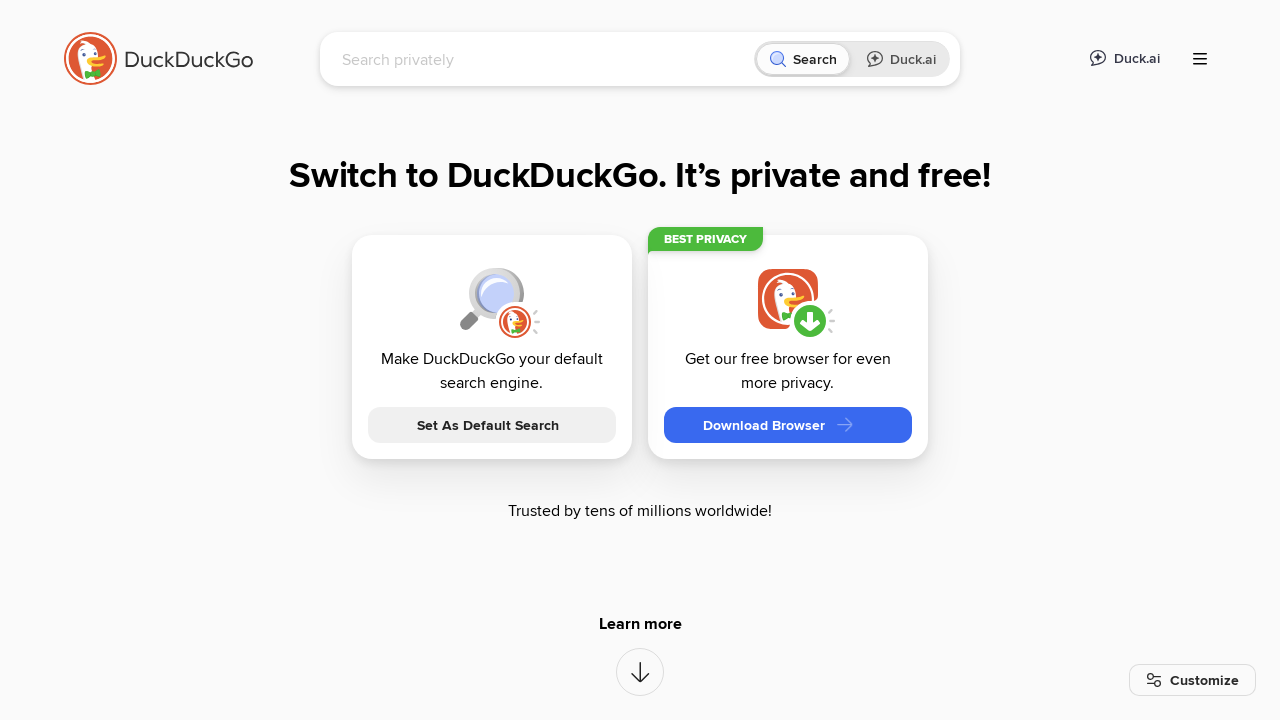

DuckDuckGo search box element is present and visible
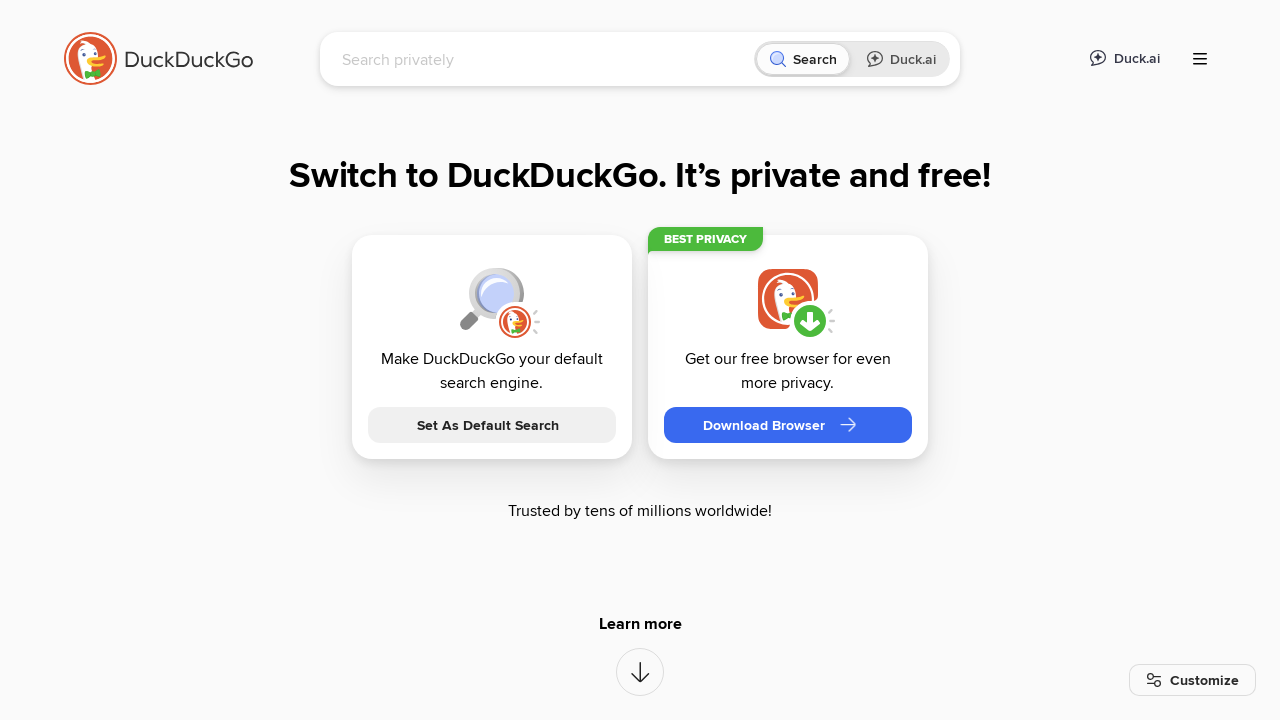

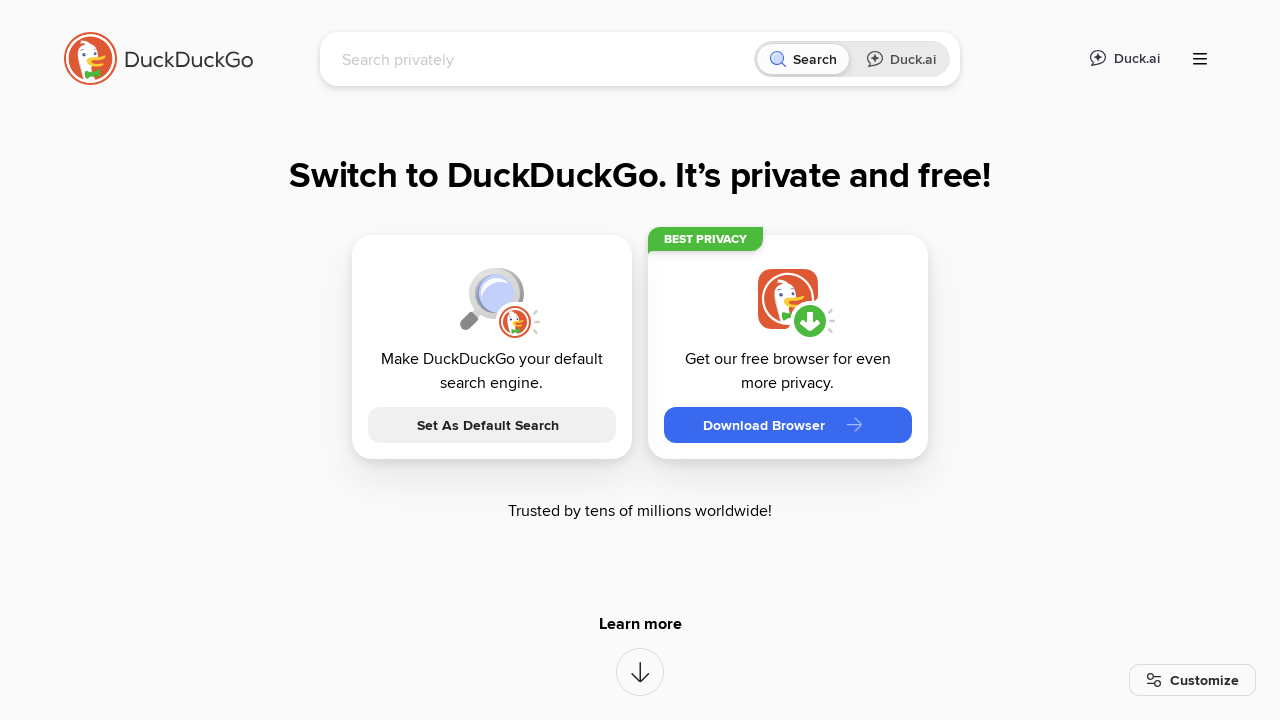